Tests tab switching functionality by opening new tabs, switching between them, performing actions, and closing tabs

Starting URL: https://v1.training-support.net/selenium/tab-opener

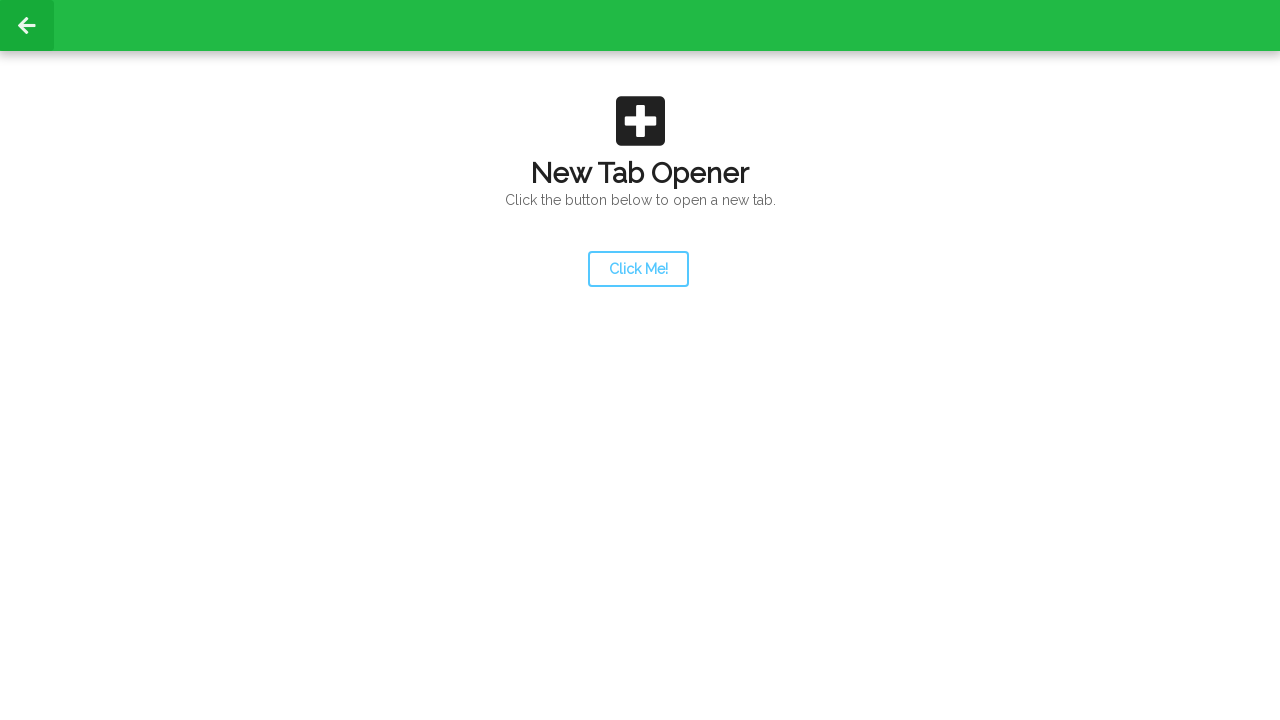

Clicked launcher button to open new tabs at (638, 269) on #launcher
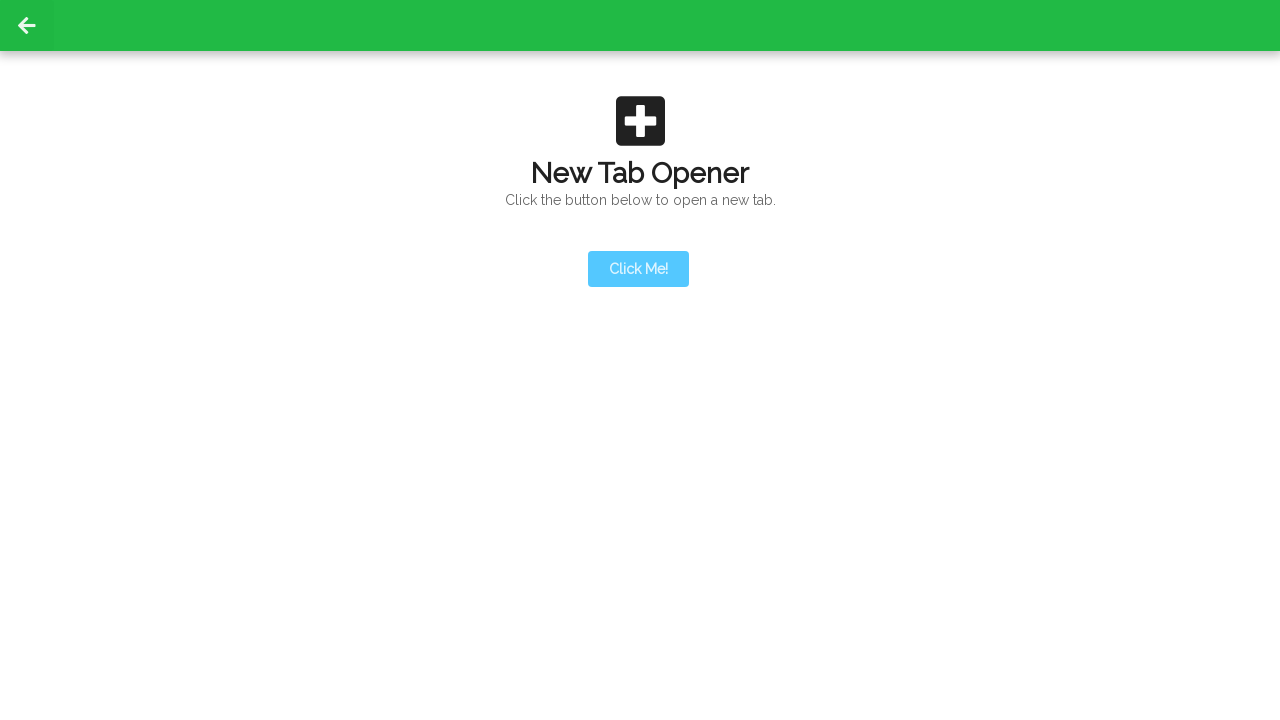

Waited for new tabs to open
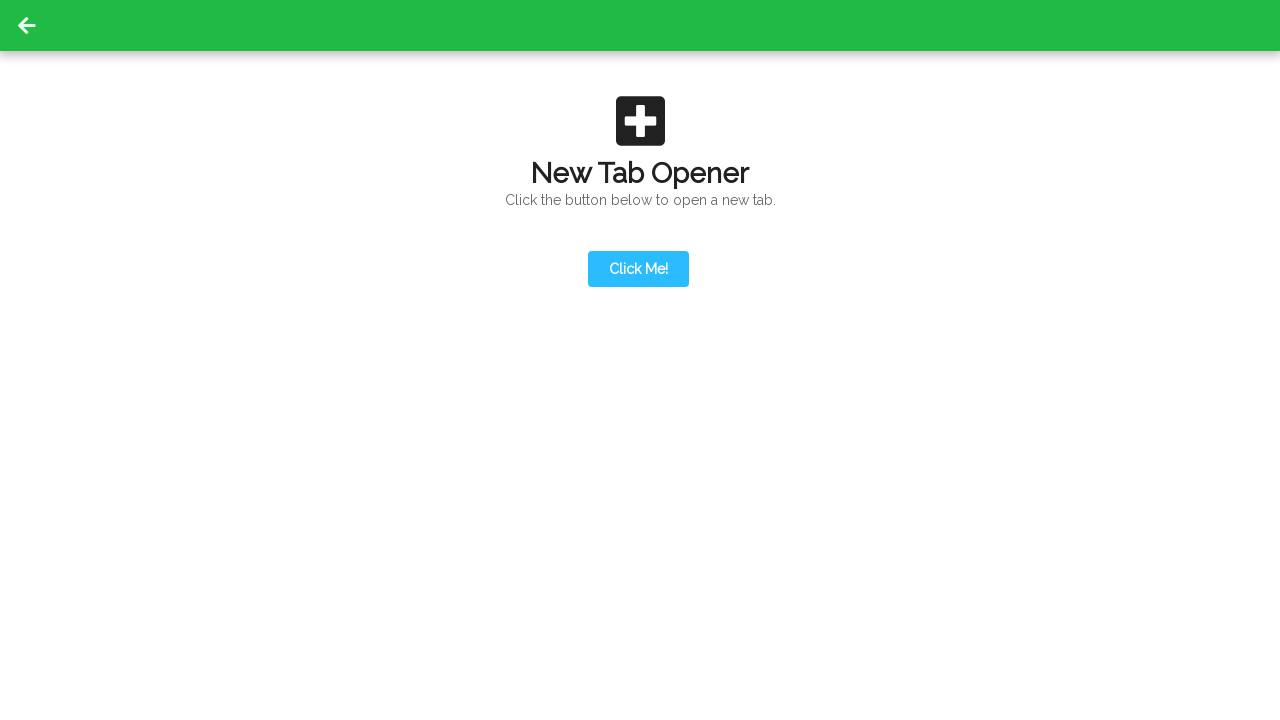

Retrieved all open tabs from context
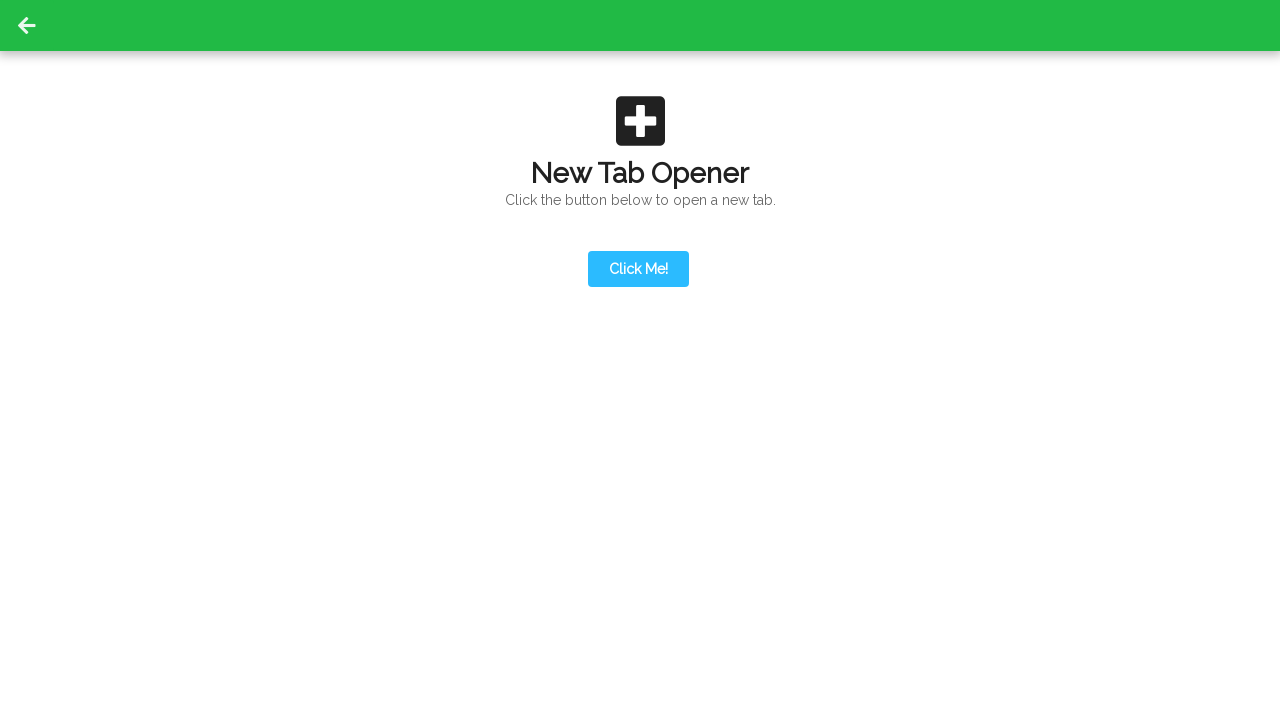

Clicked action button in first child tab at (638, 190) on #actionButton
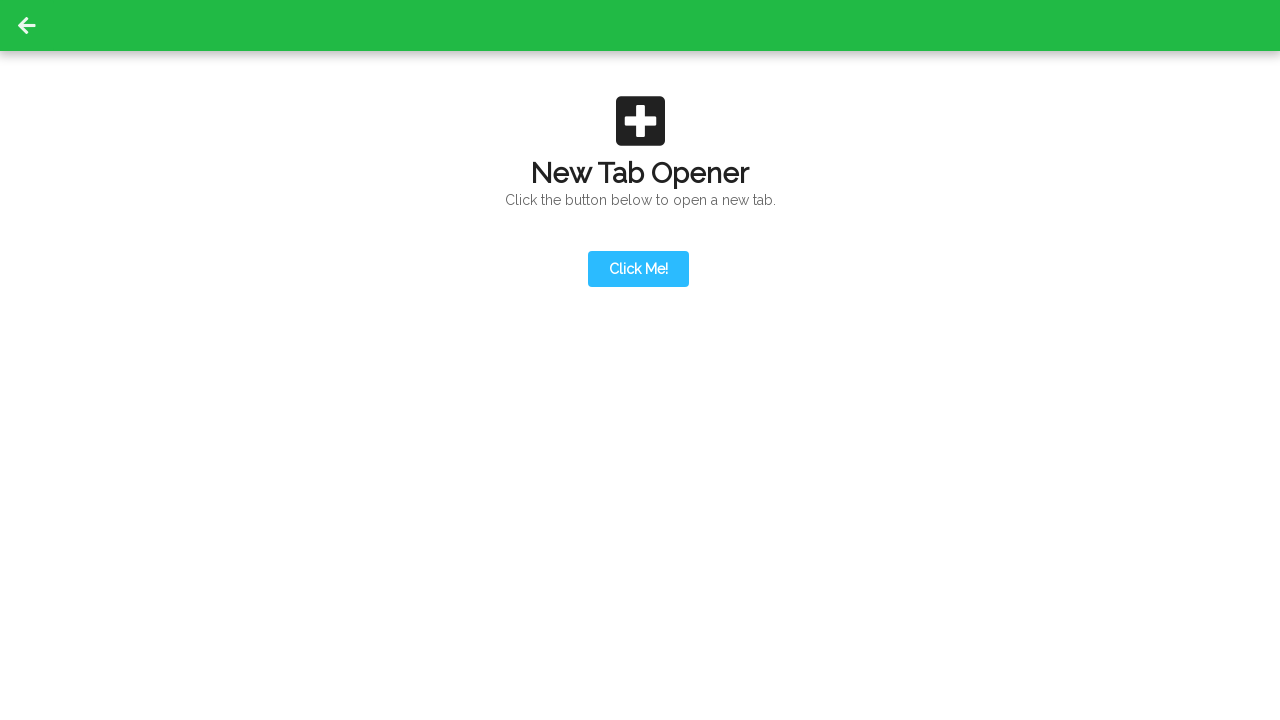

Closed first child tab
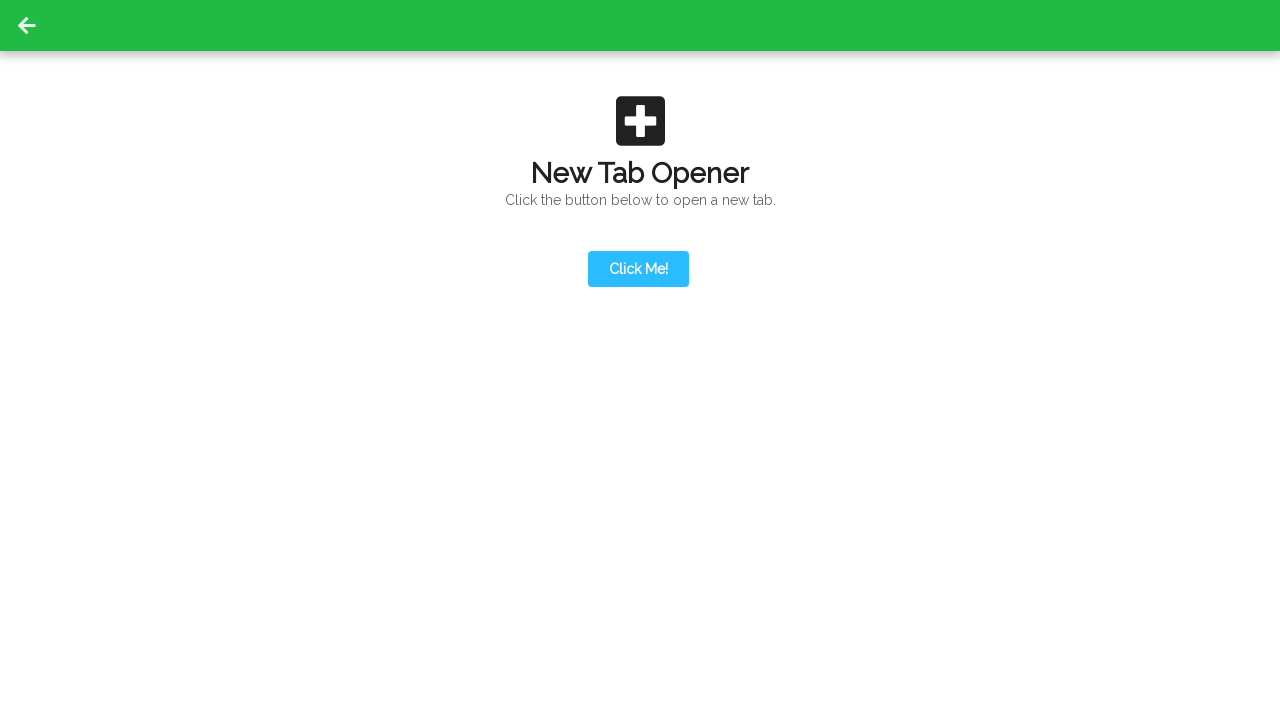

Retrieved updated list of open tabs after closing one
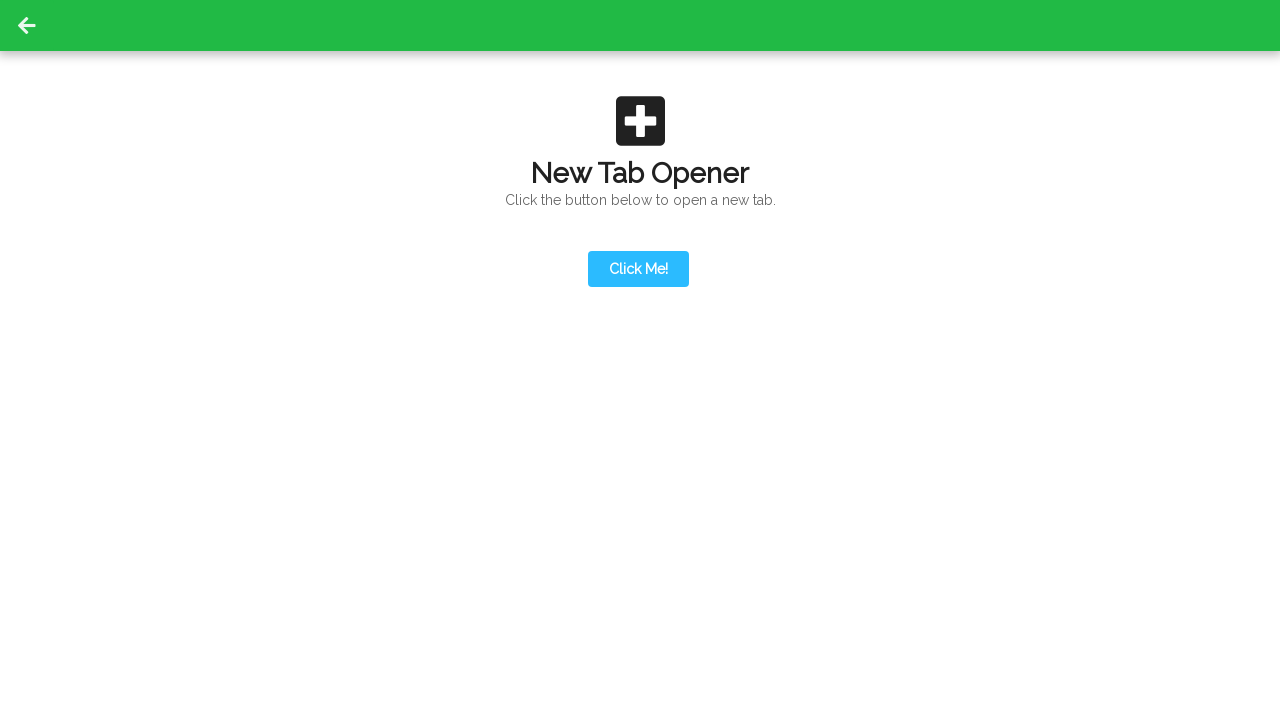

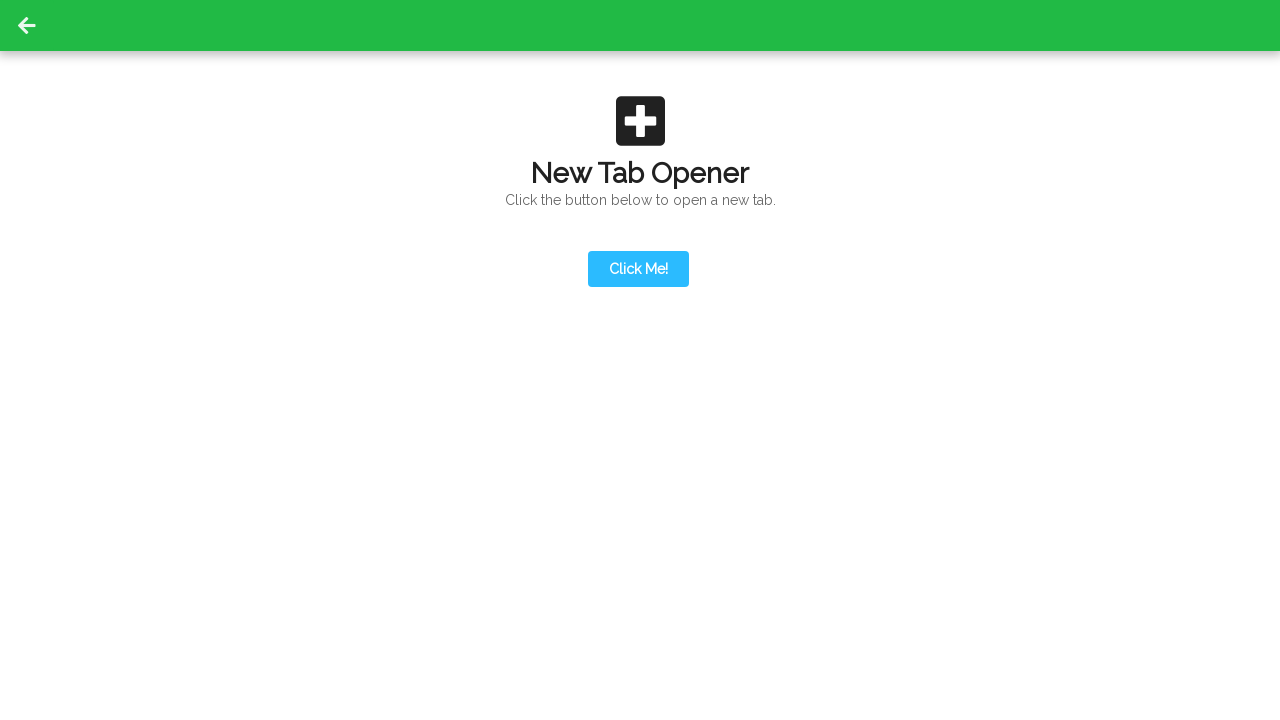